Tests that clicking the Due column header sorts the table data in ascending order by verifying the values are properly sorted.

Starting URL: http://the-internet.herokuapp.com/tables

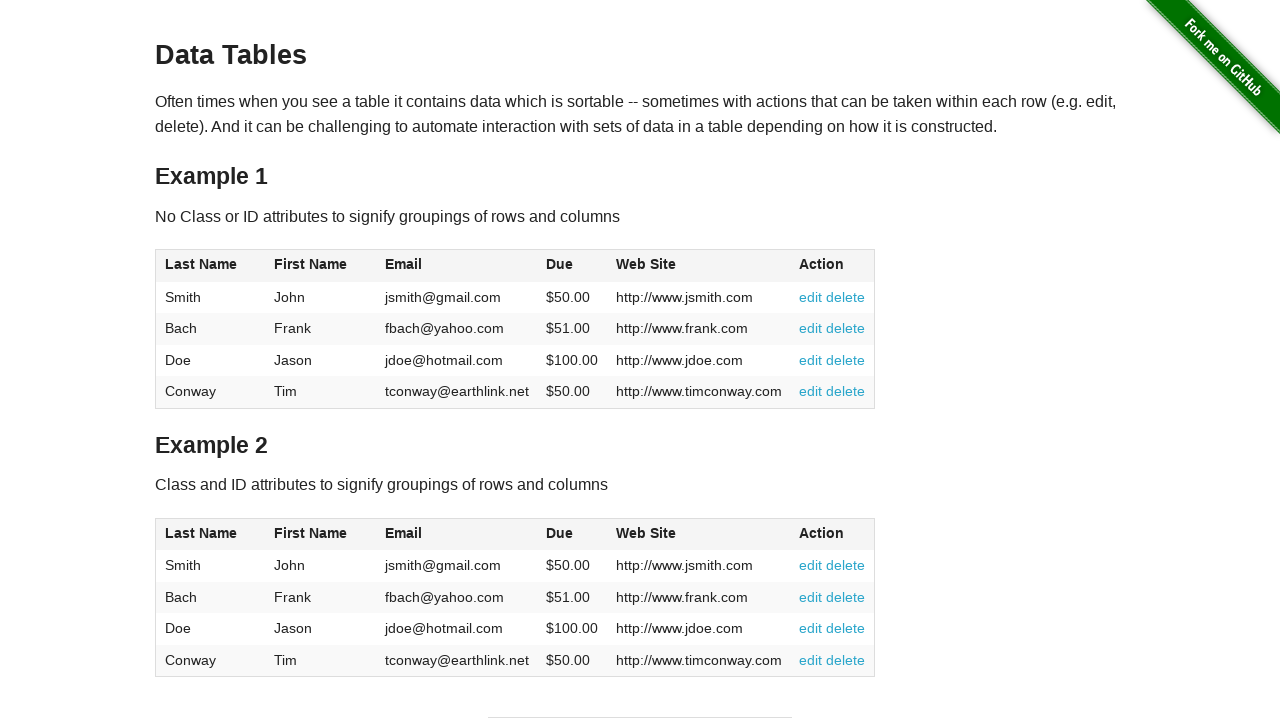

Clicked the Due column header to sort in ascending order at (572, 266) on #table1 thead tr th:nth-of-type(4)
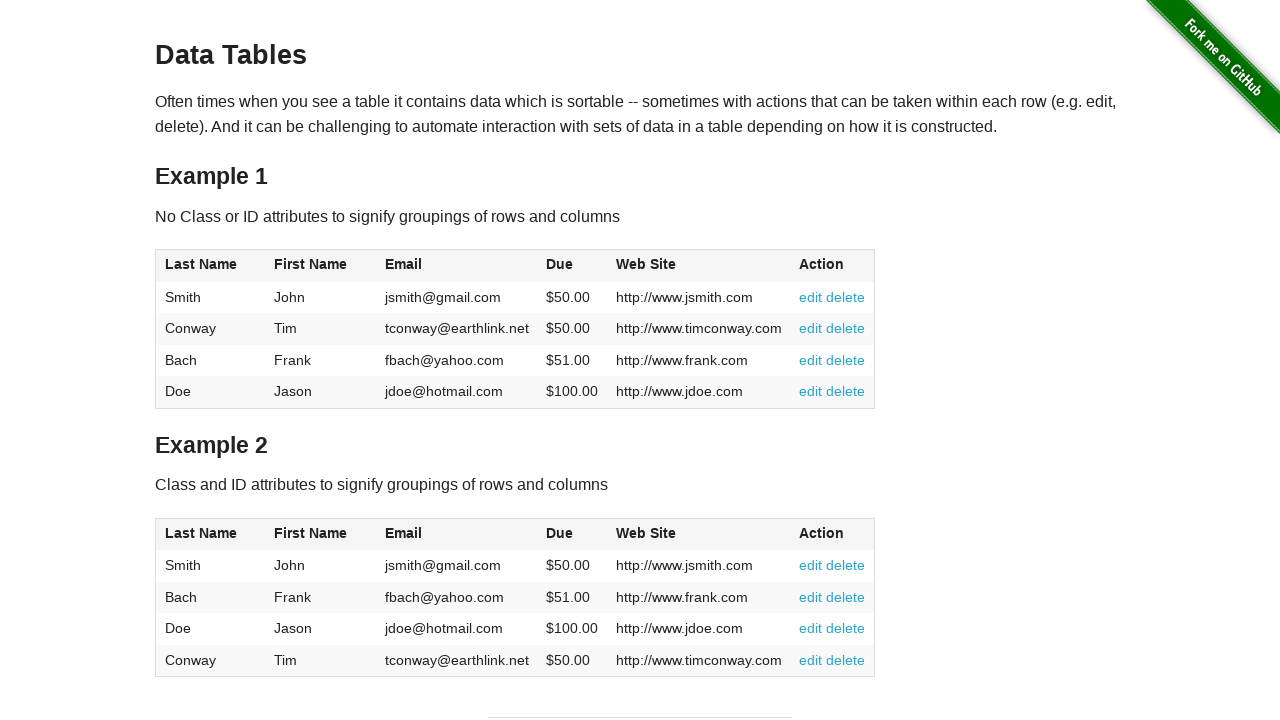

Due column cells loaded and are present in the table
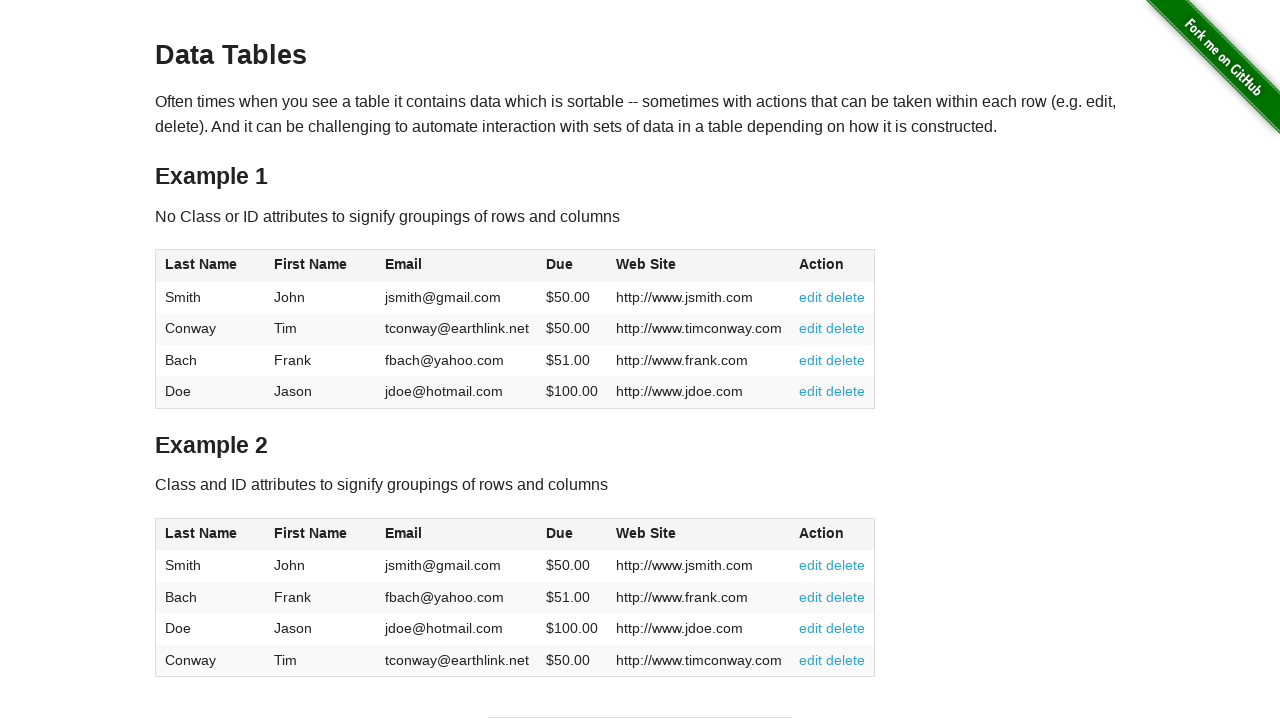

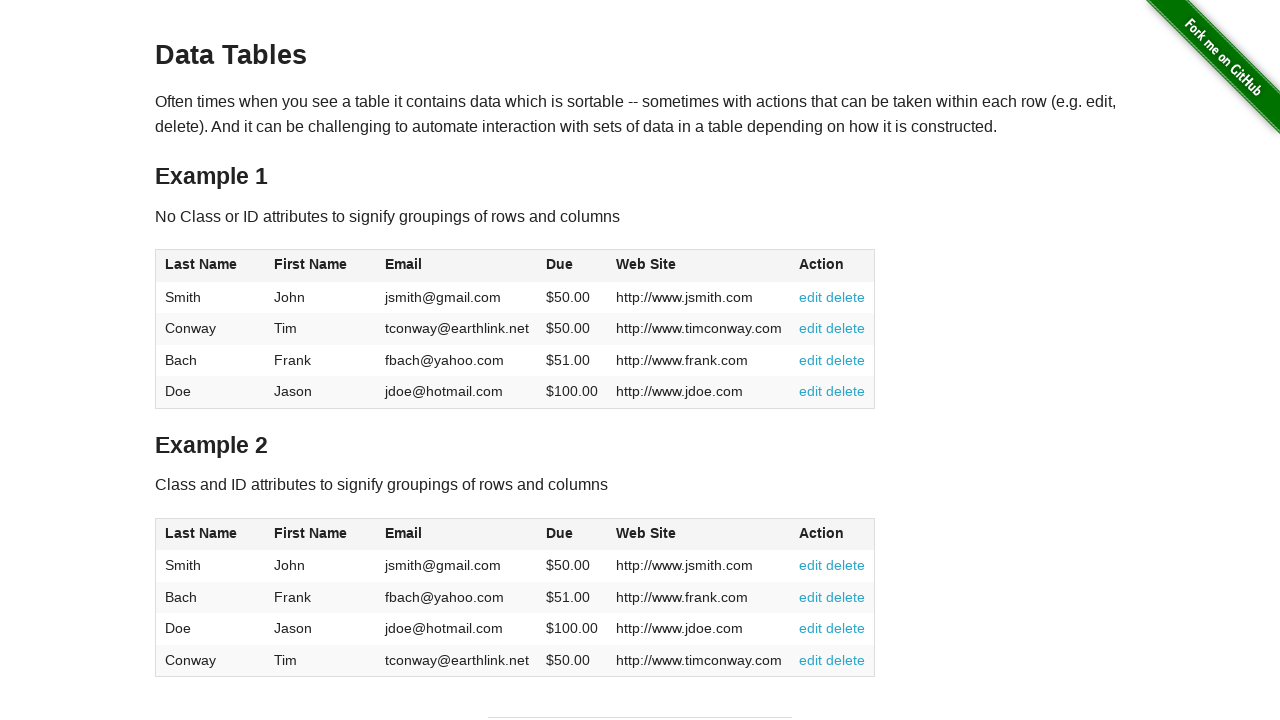